Tests opening footer links in new tabs by navigating to a practice page, finding links in the footer's first column, and opening each link in a new tab using keyboard shortcuts

Starting URL: https://www.rahulshettyacademy.com/AutomationPractice/

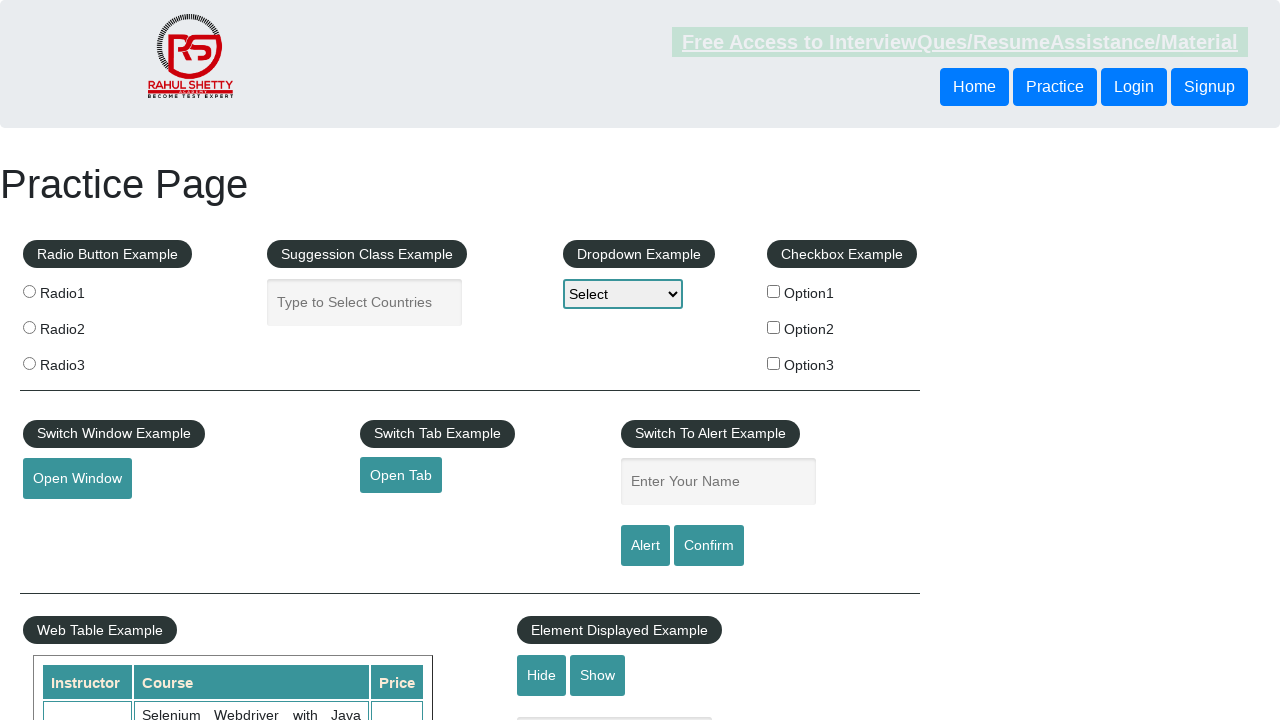

Located all links on page - found 27 total links
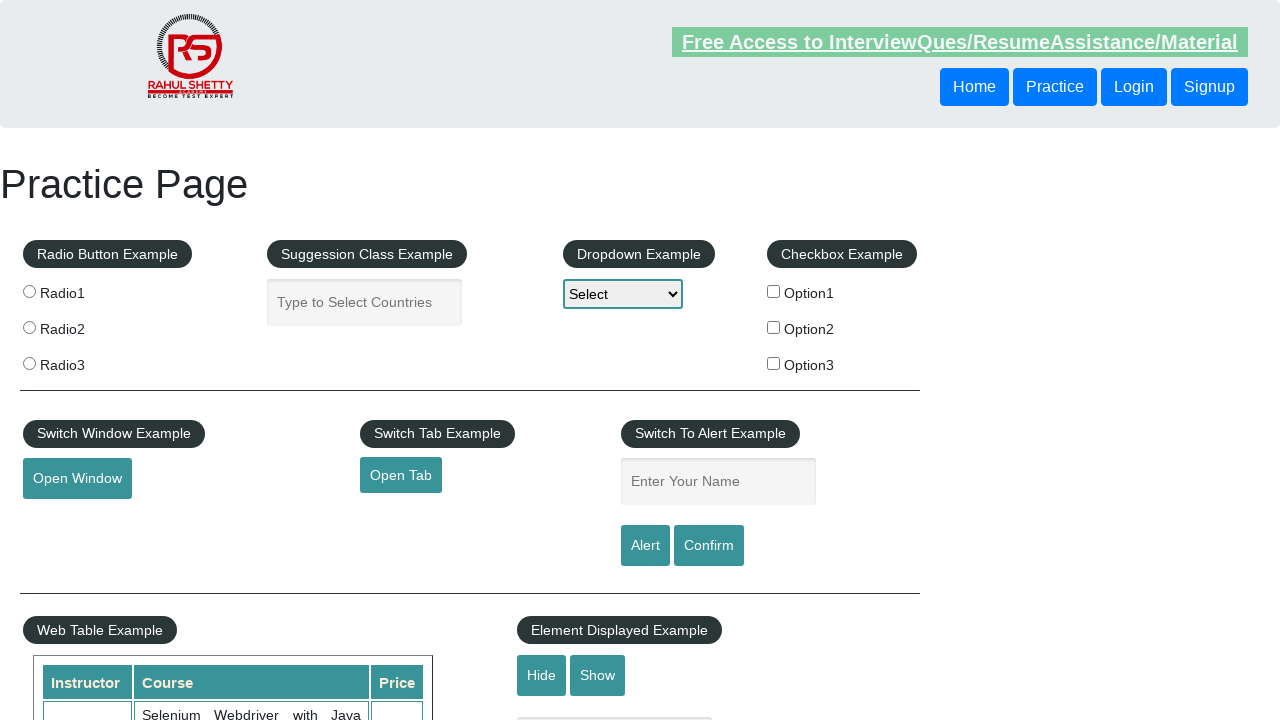

Located footer section element
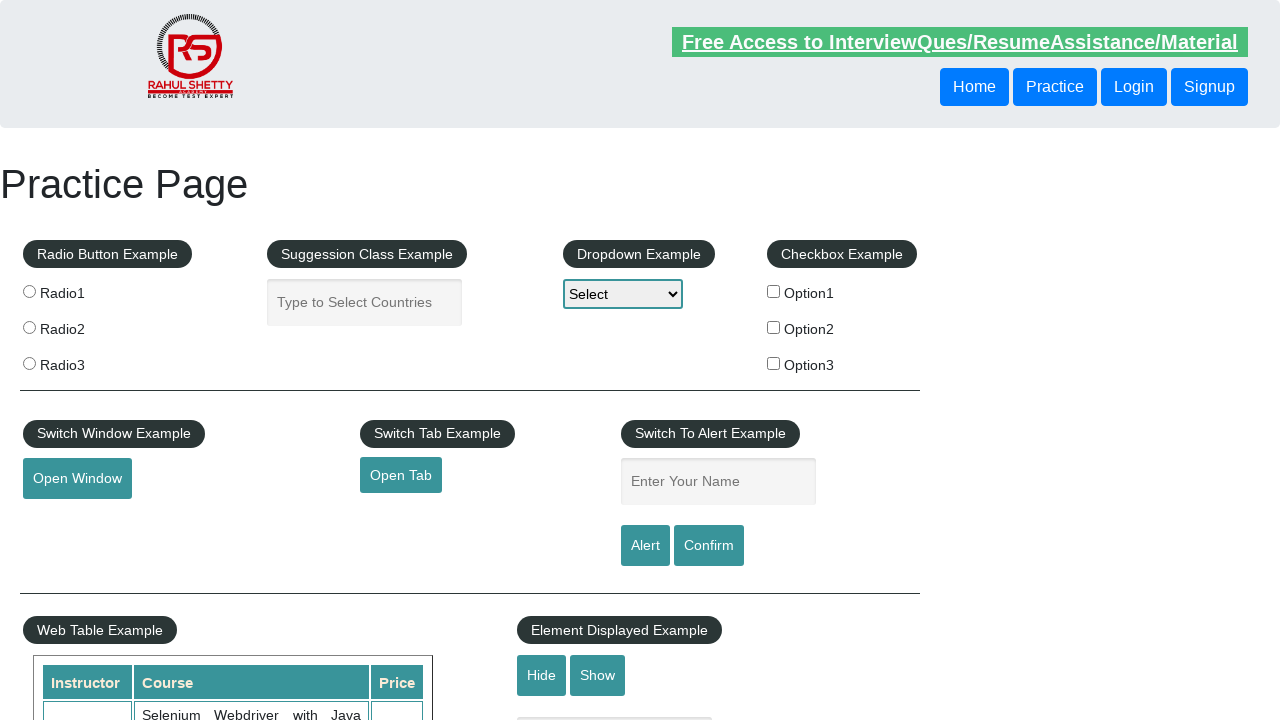

Located all links in footer section - found 20 footer links
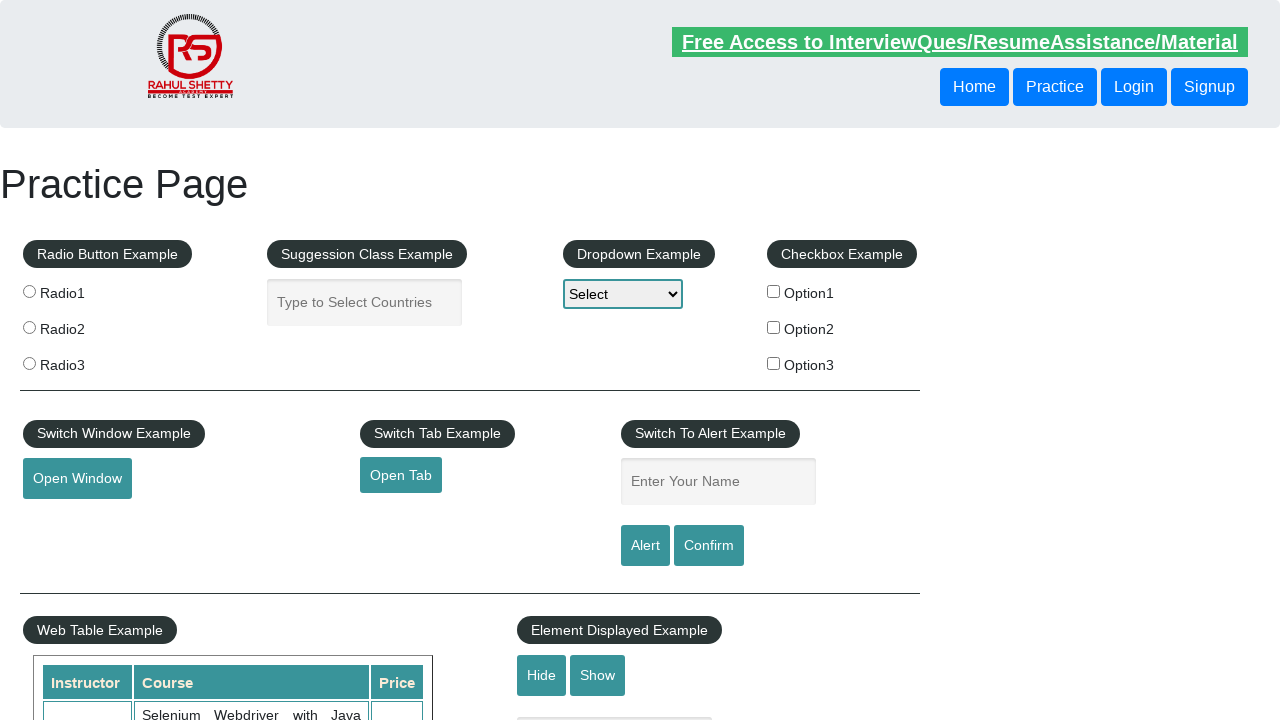

Located first column of footer table
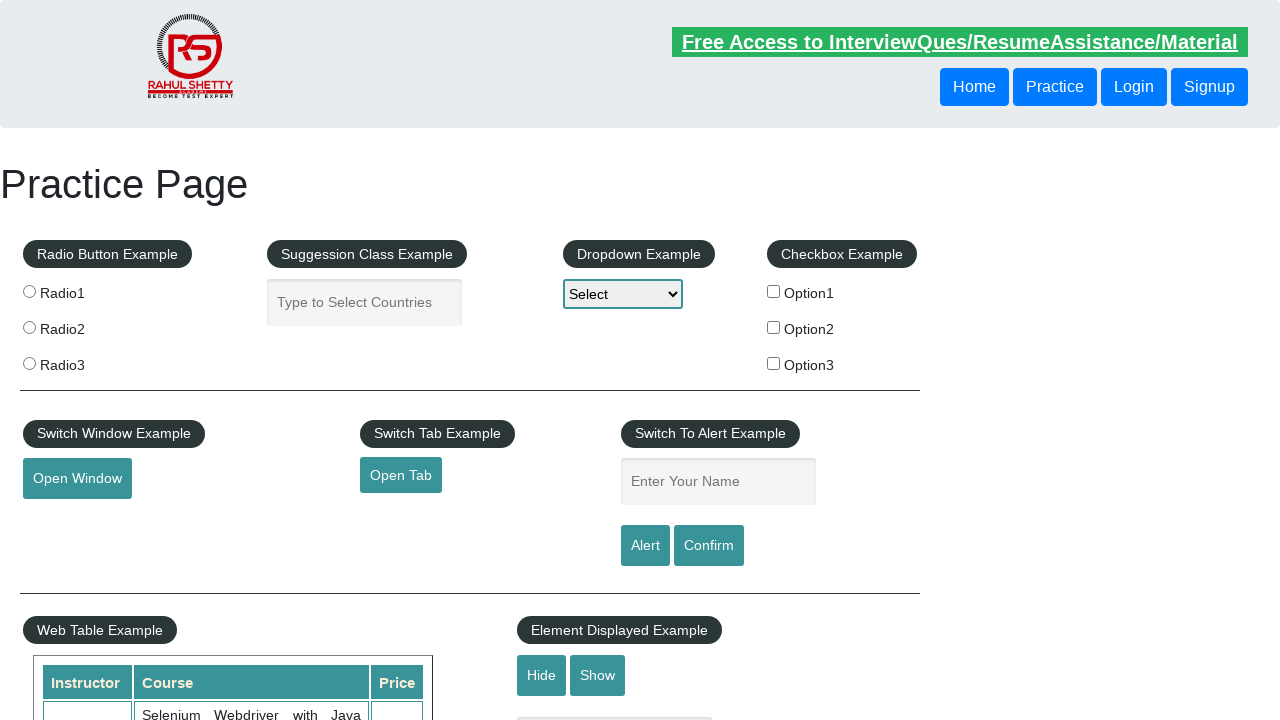

Located all links in first column - found 5 links
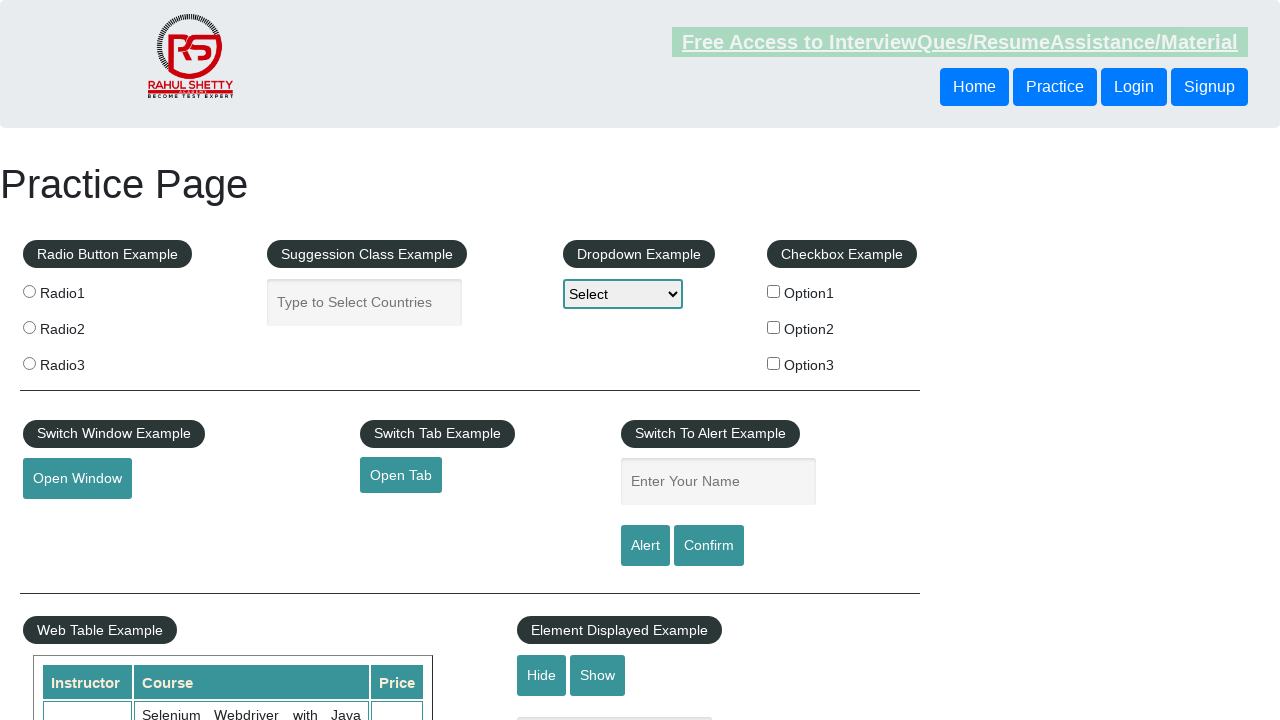

Located link 1 in first column
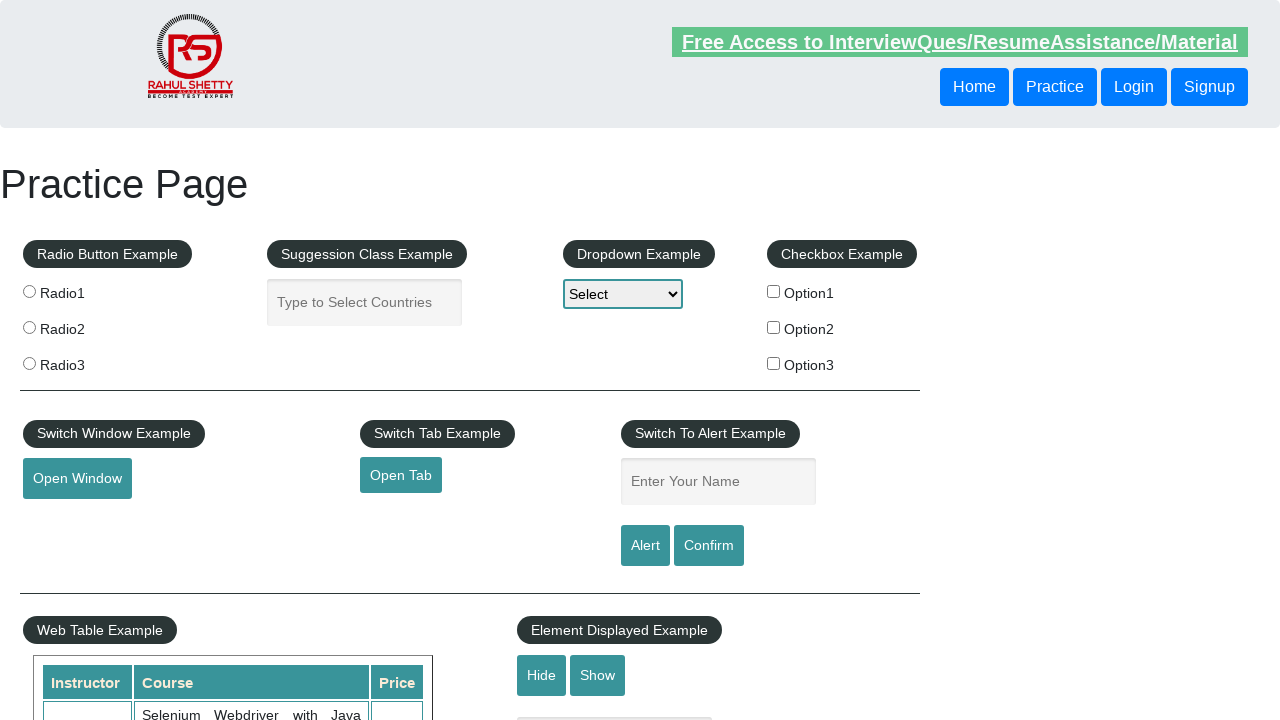

Opened link 1 in new tab using Ctrl+Click at (68, 520) on #gf-BIG >> xpath=//table[@class='gf-t']/tbody/tr/td[1]/ul >> a >> nth=1
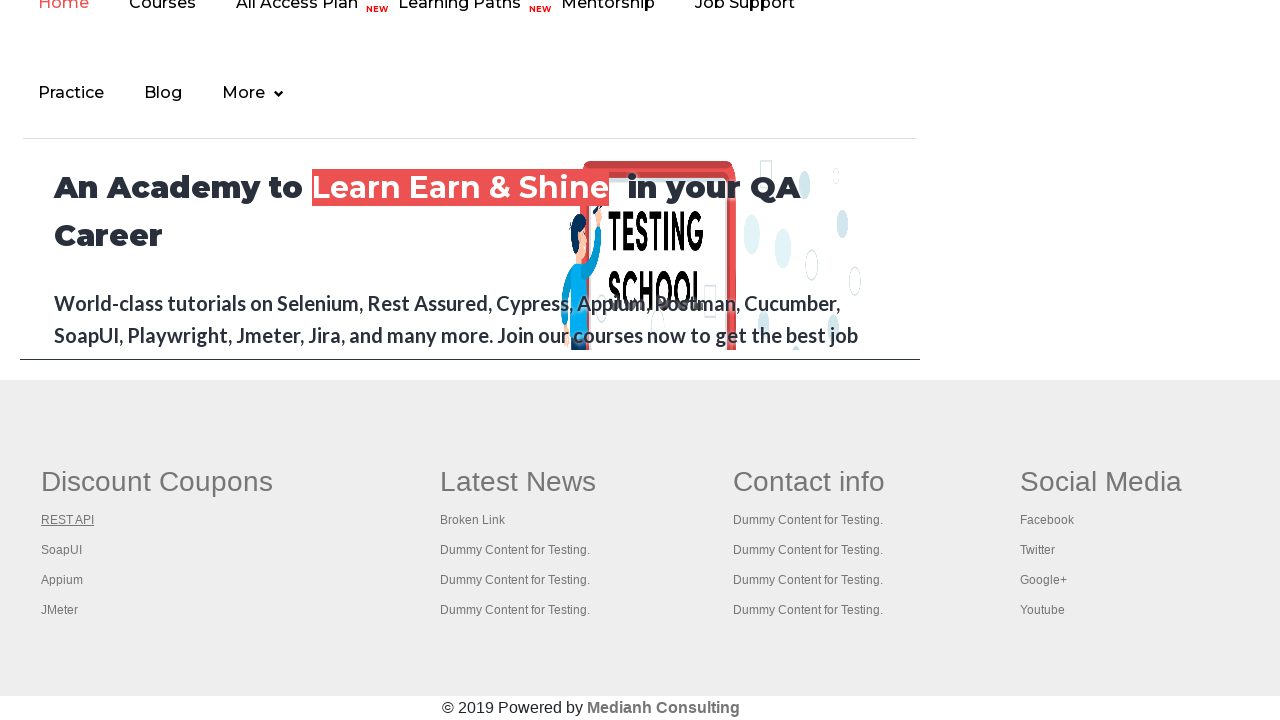

Waited 2 seconds for new tab to open
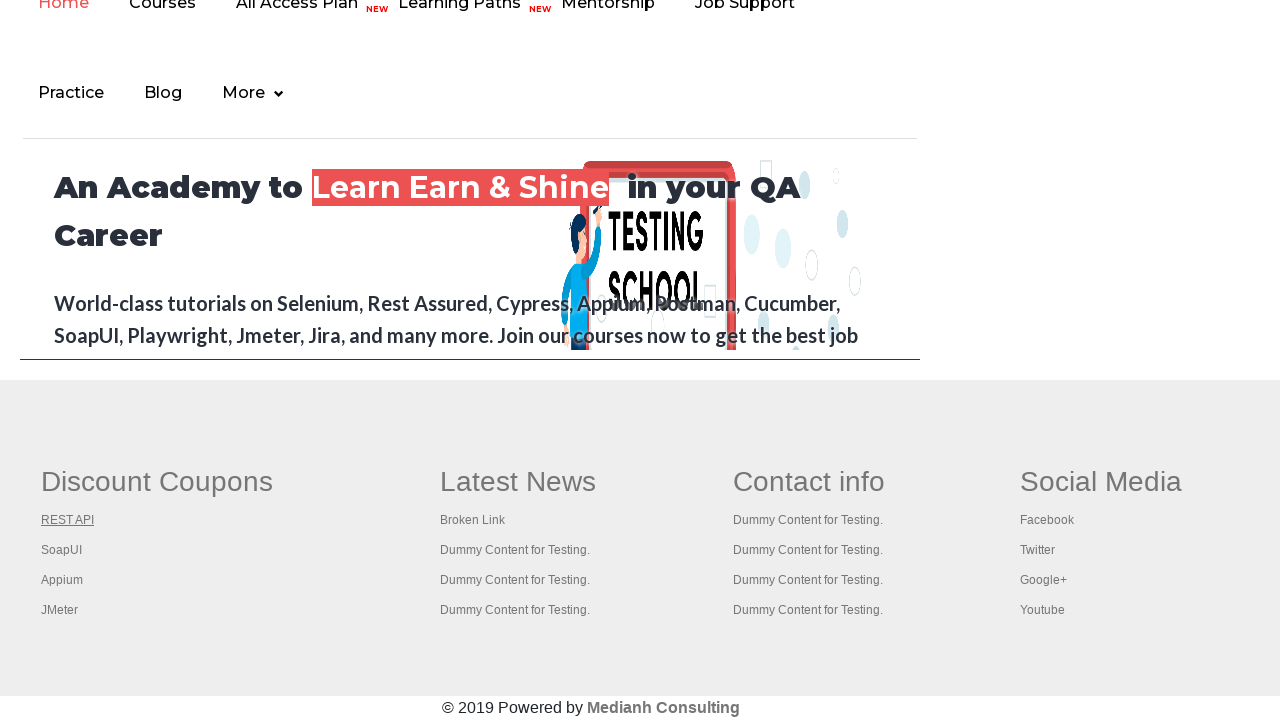

Located link 2 in first column
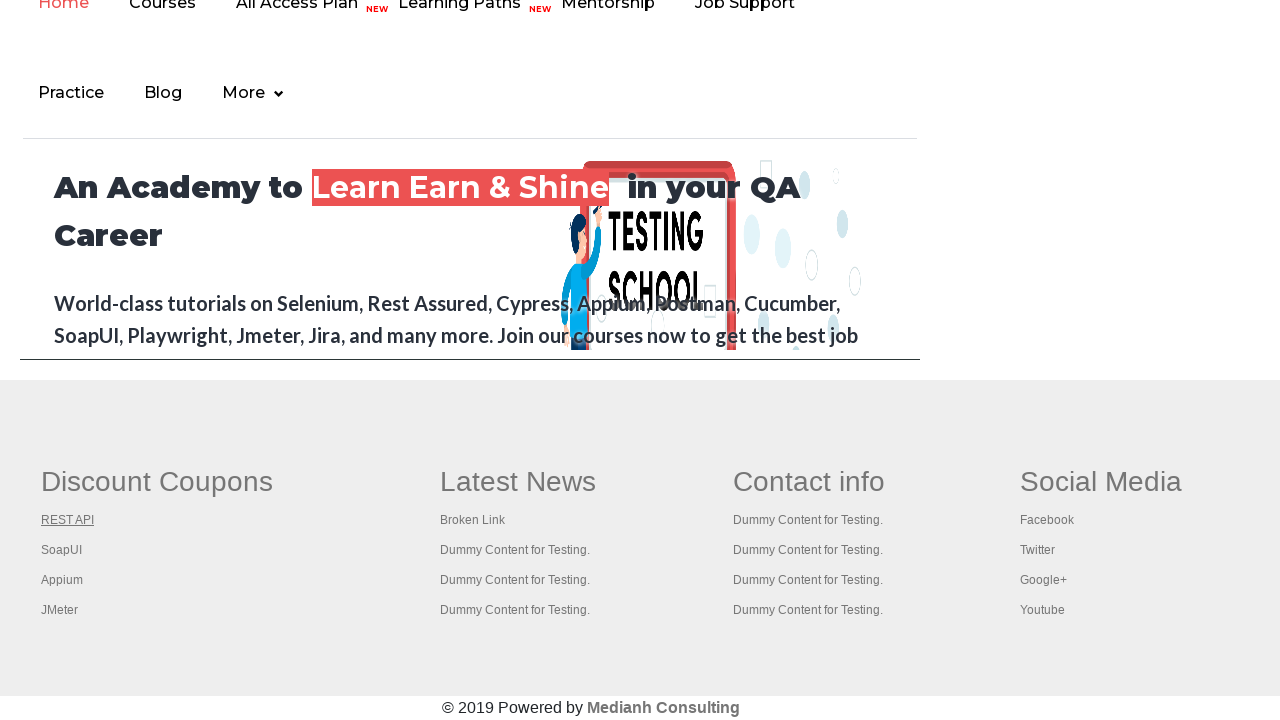

Opened link 2 in new tab using Ctrl+Click at (62, 550) on #gf-BIG >> xpath=//table[@class='gf-t']/tbody/tr/td[1]/ul >> a >> nth=2
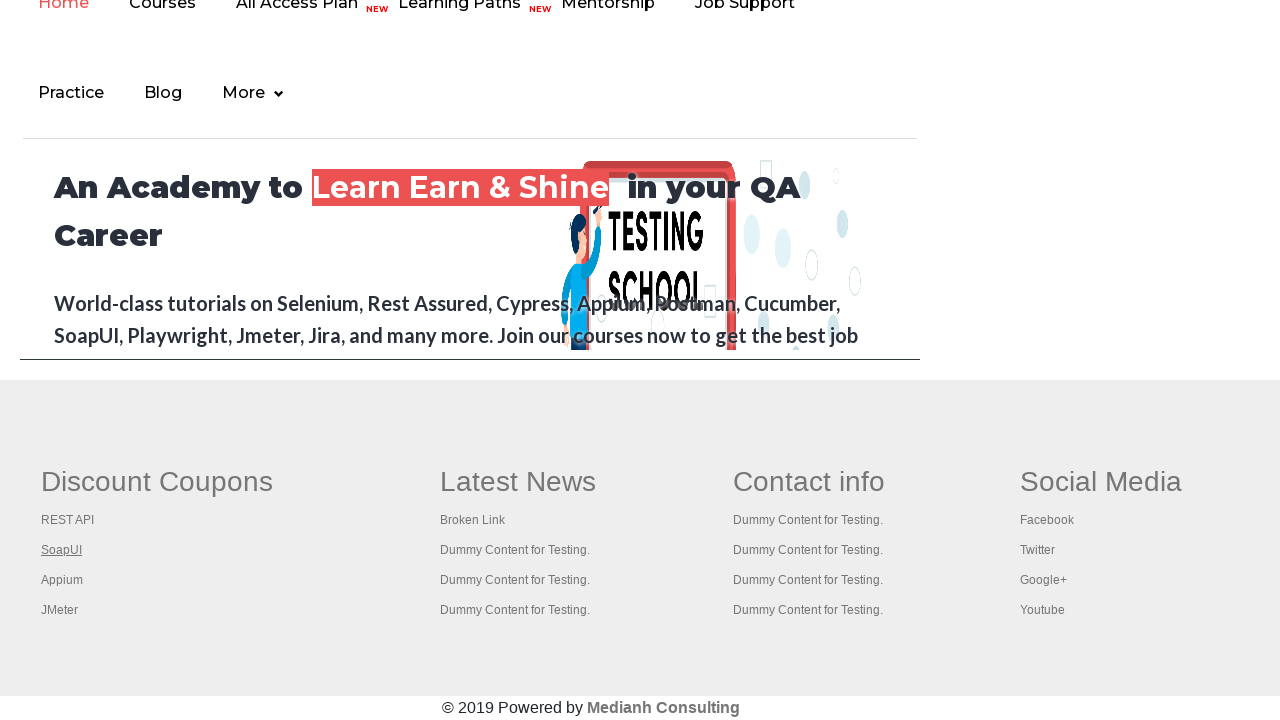

Waited 2 seconds for new tab to open
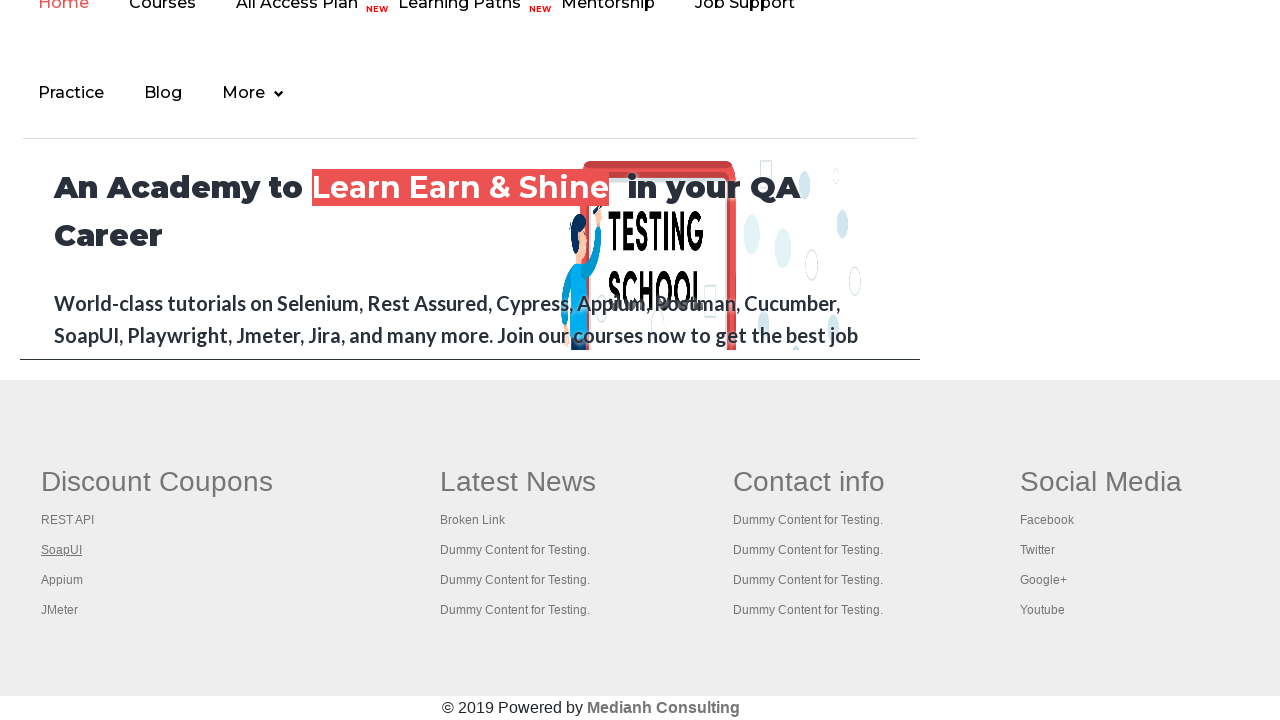

Located link 3 in first column
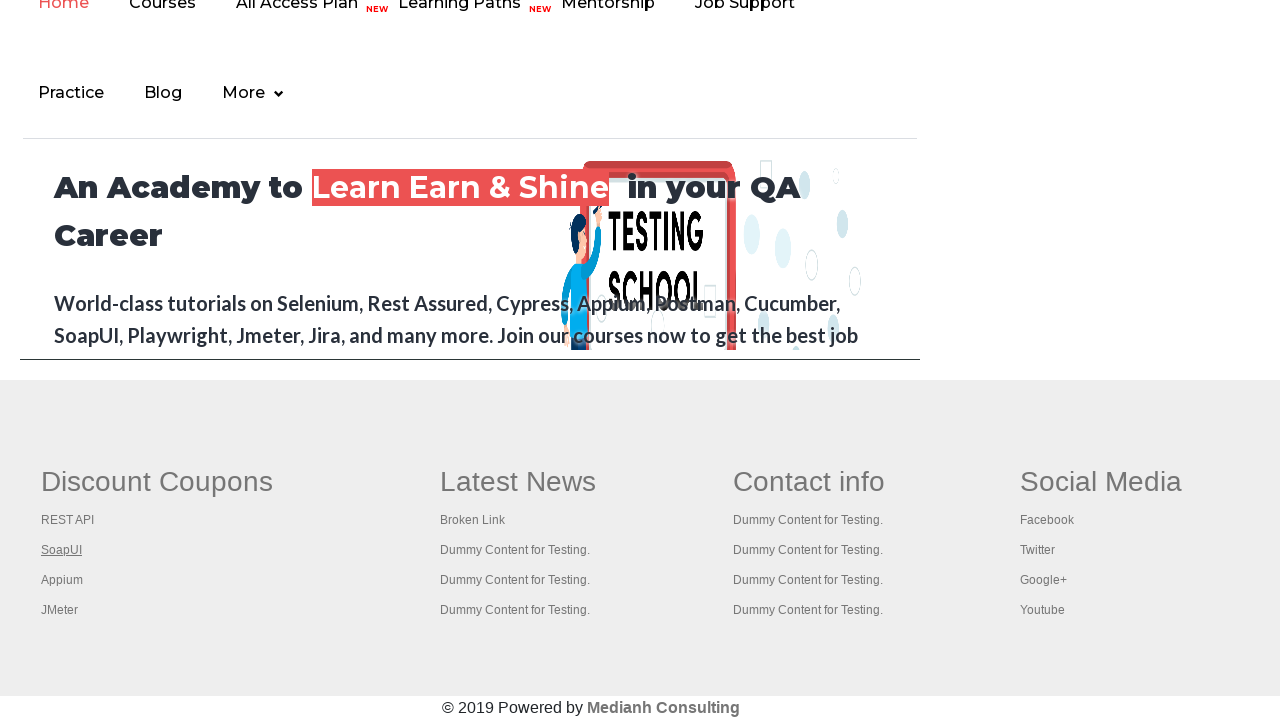

Opened link 3 in new tab using Ctrl+Click at (62, 580) on #gf-BIG >> xpath=//table[@class='gf-t']/tbody/tr/td[1]/ul >> a >> nth=3
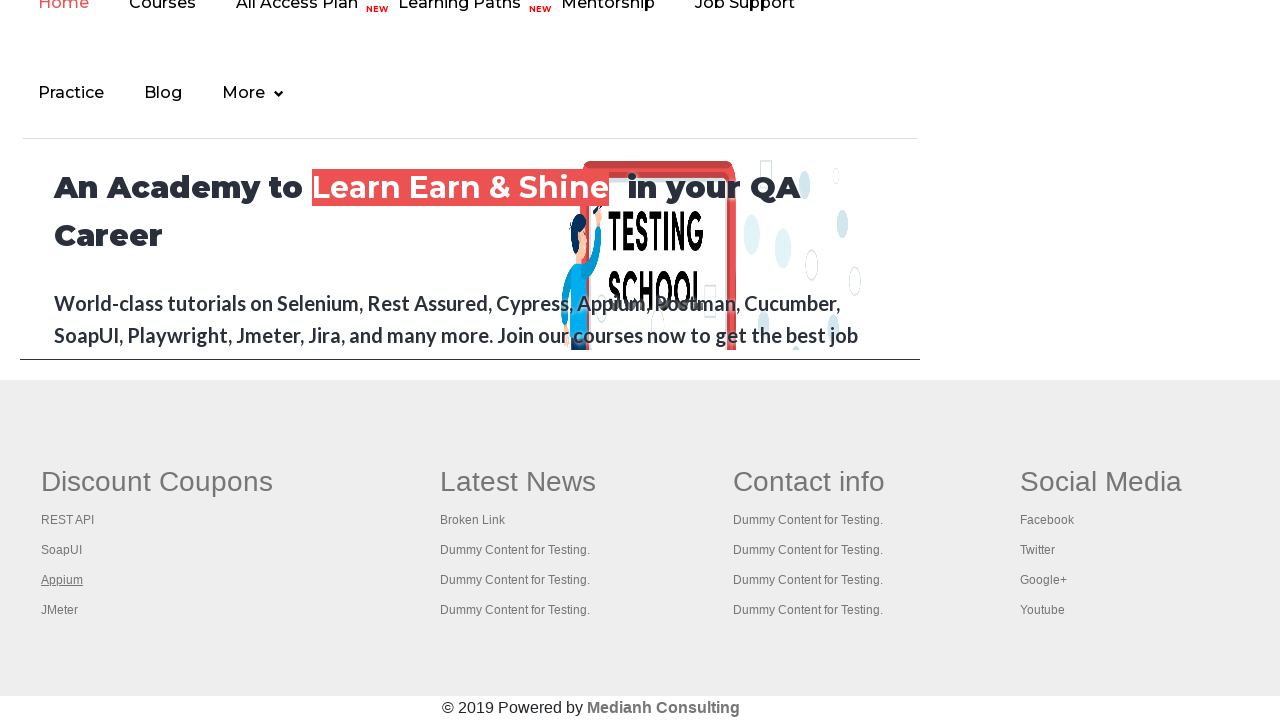

Waited 2 seconds for new tab to open
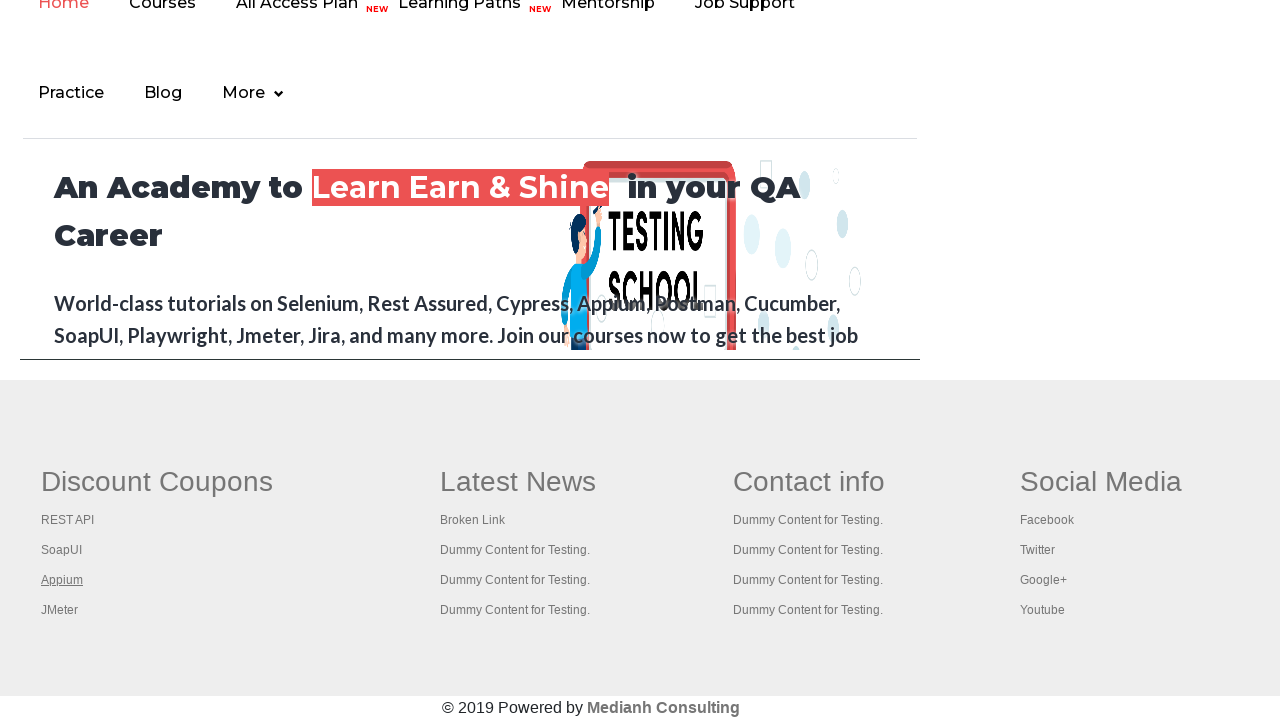

Located link 4 in first column
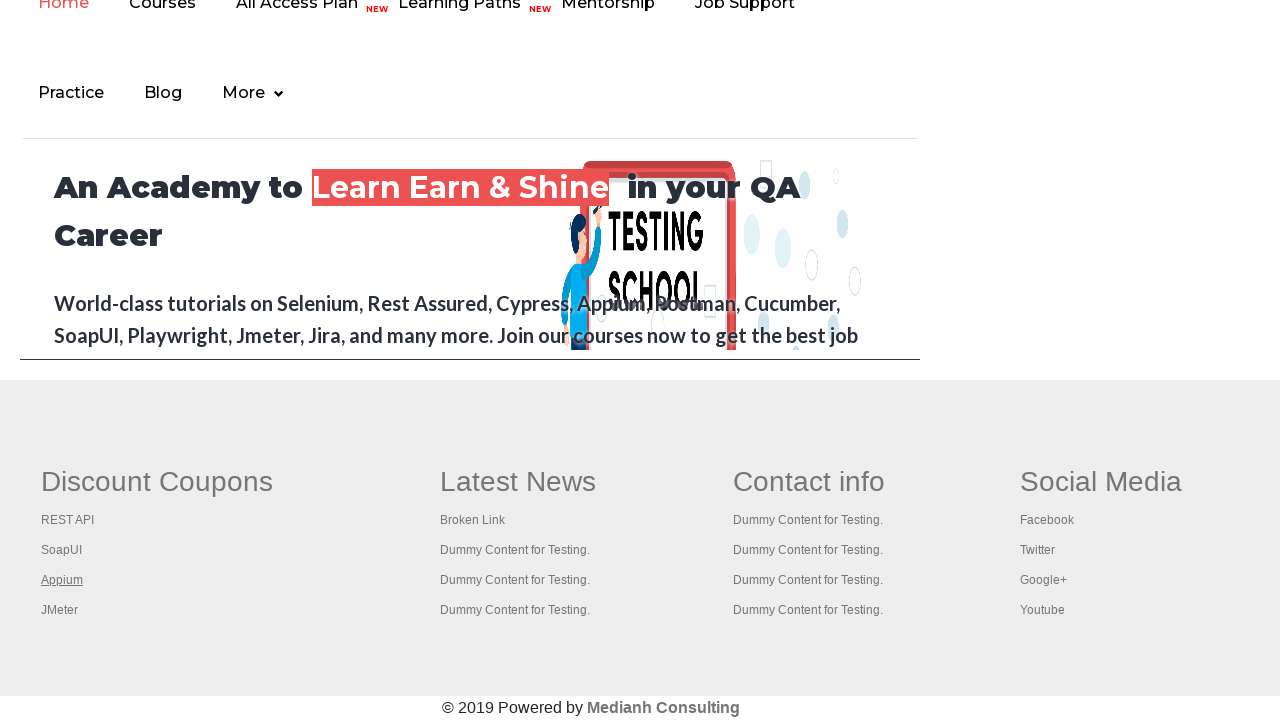

Opened link 4 in new tab using Ctrl+Click at (60, 610) on #gf-BIG >> xpath=//table[@class='gf-t']/tbody/tr/td[1]/ul >> a >> nth=4
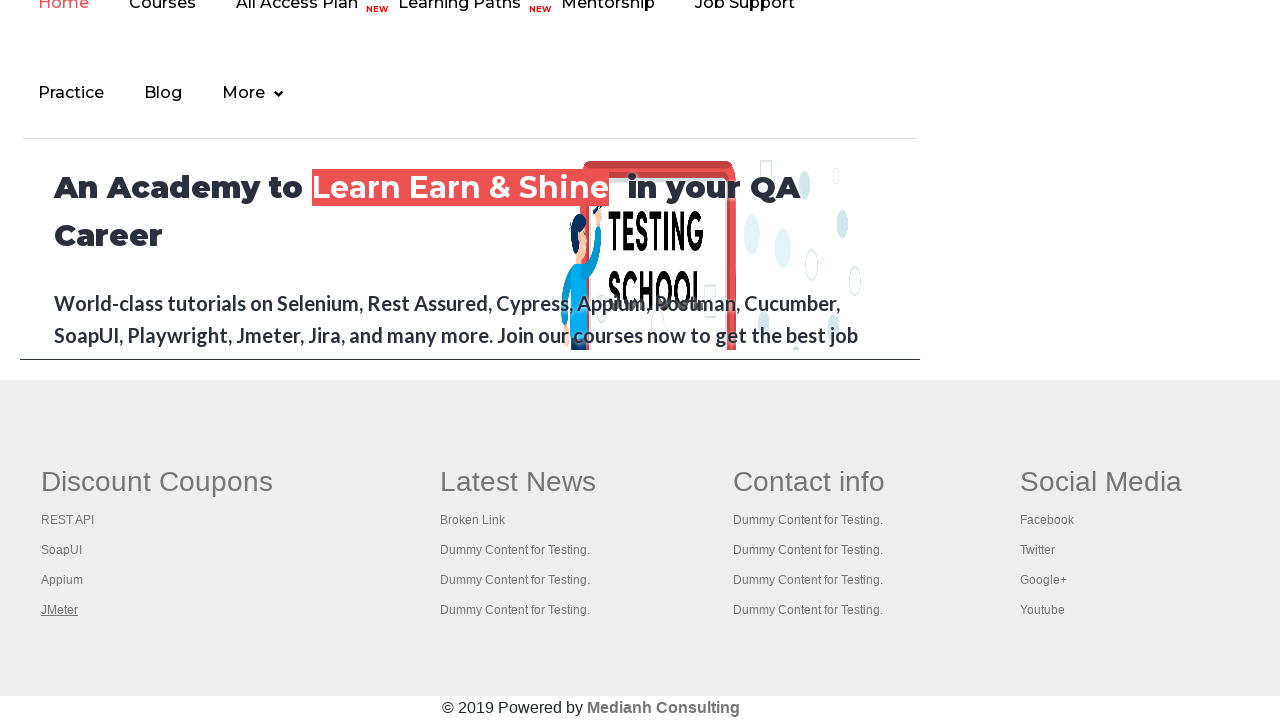

Waited 2 seconds for new tab to open
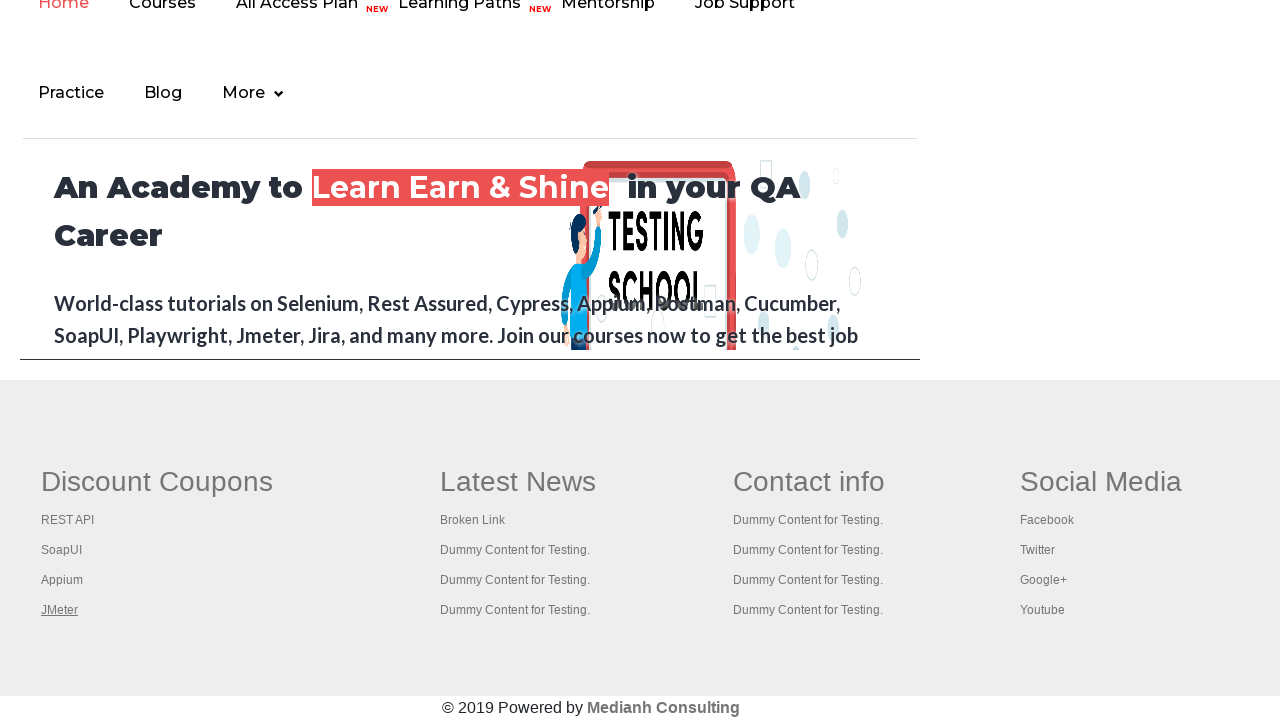

Retrieved all open pages/tabs - total 5 pages
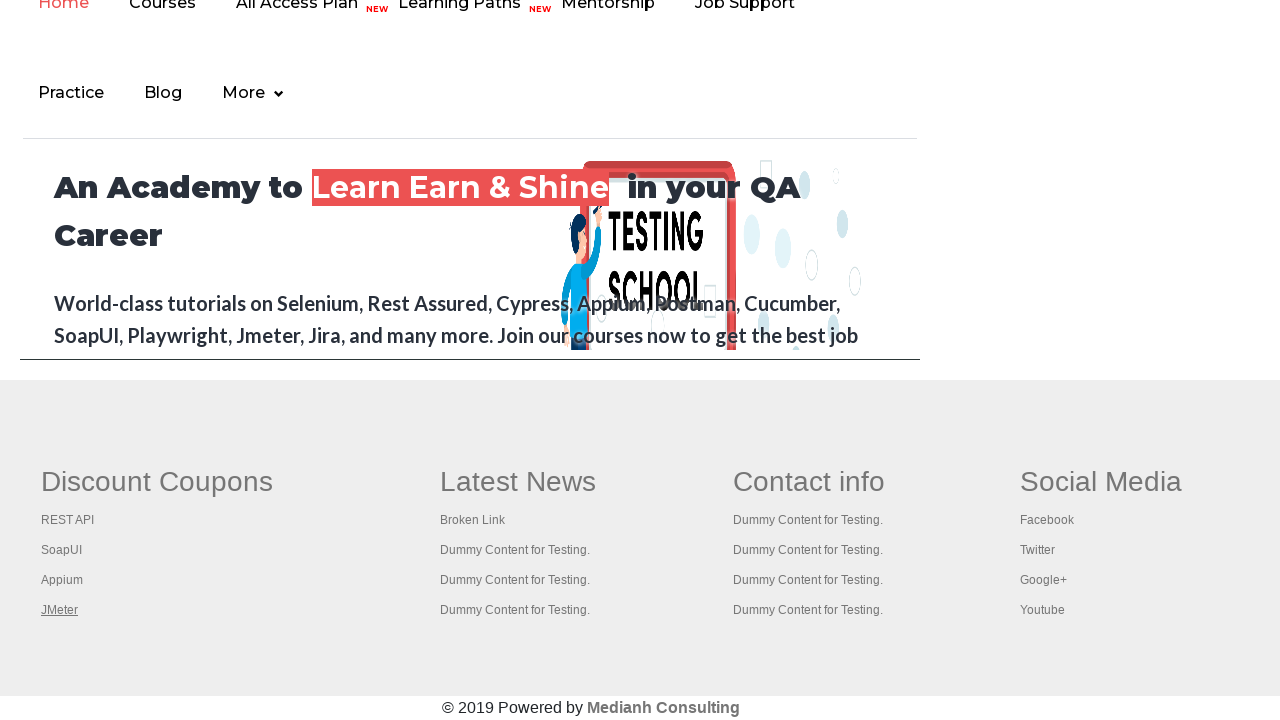

Page opened with title: Practice Page
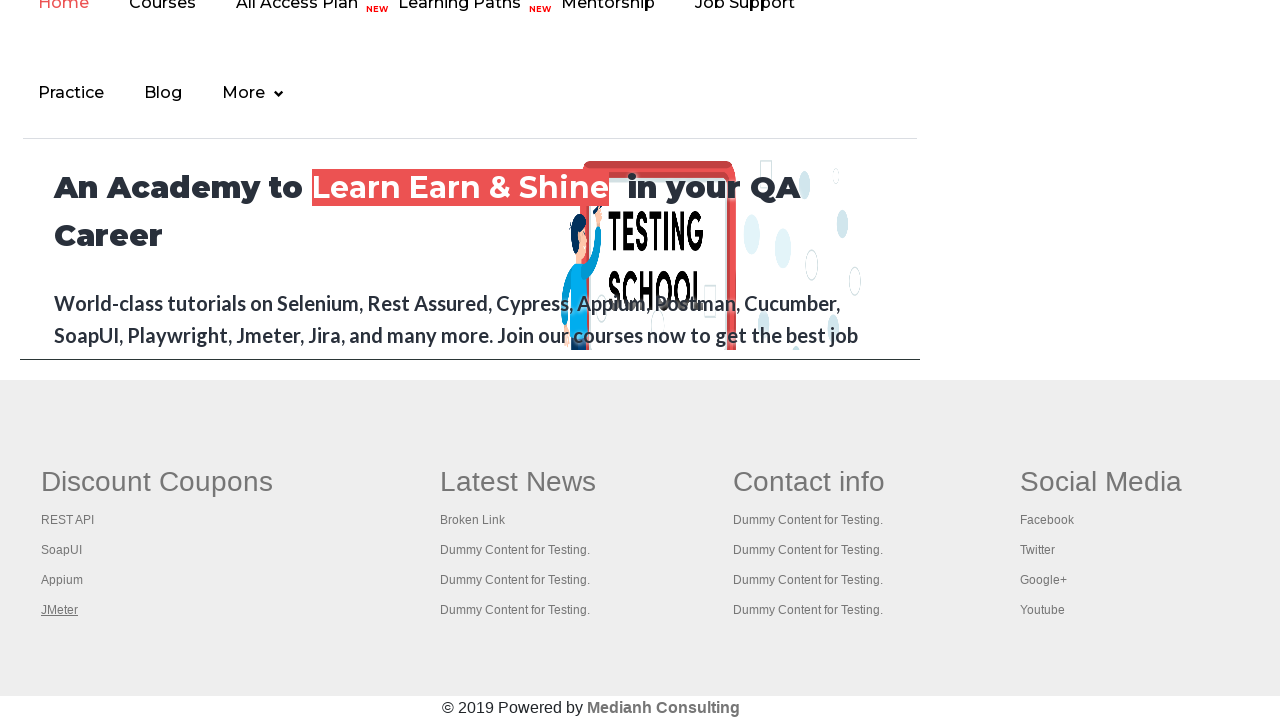

Page opened with title: REST API Tutorial
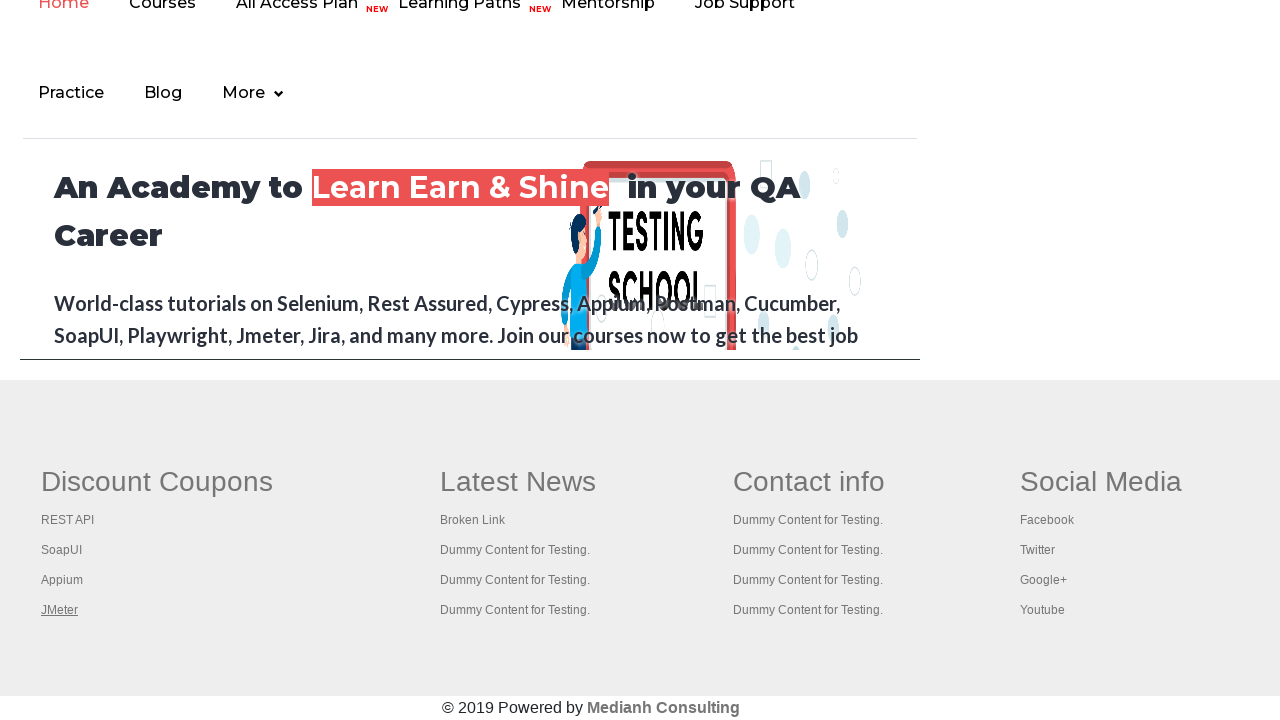

Page opened with title: The World’s Most Popular API Testing Tool | SoapUI
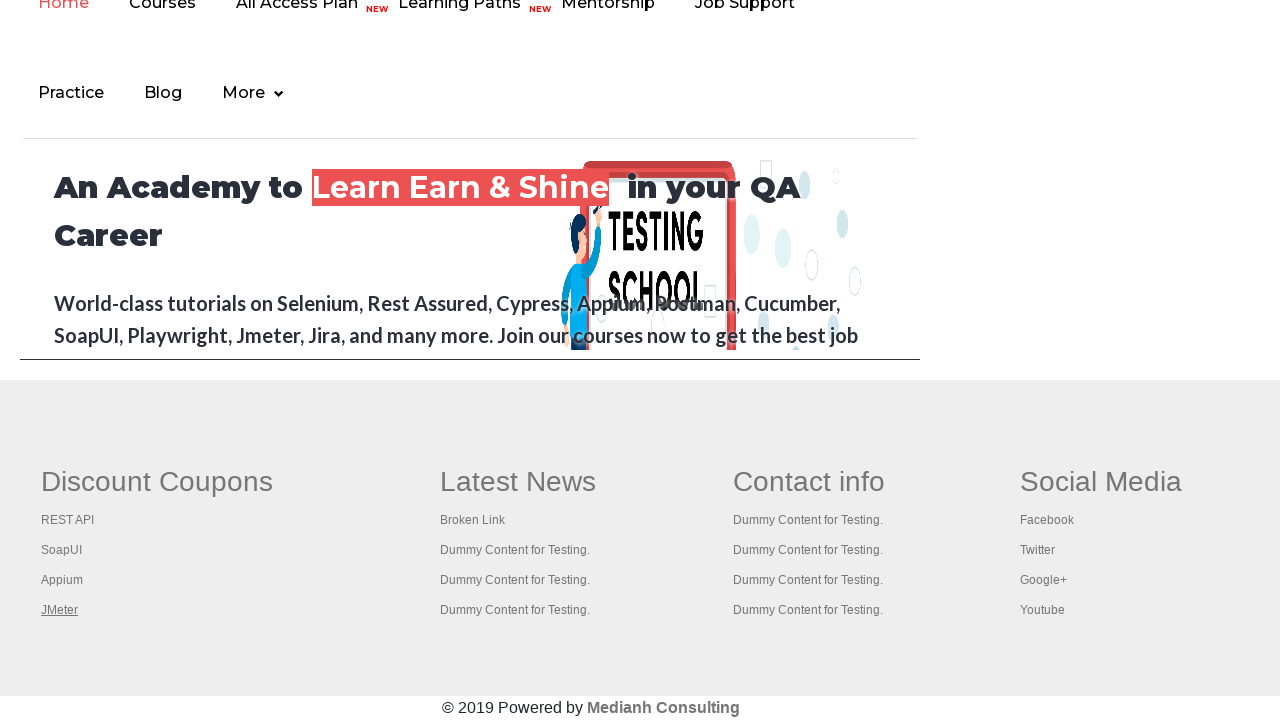

Page opened with title: Appium tutorial for Mobile Apps testing | RahulShetty Academy | Rahul
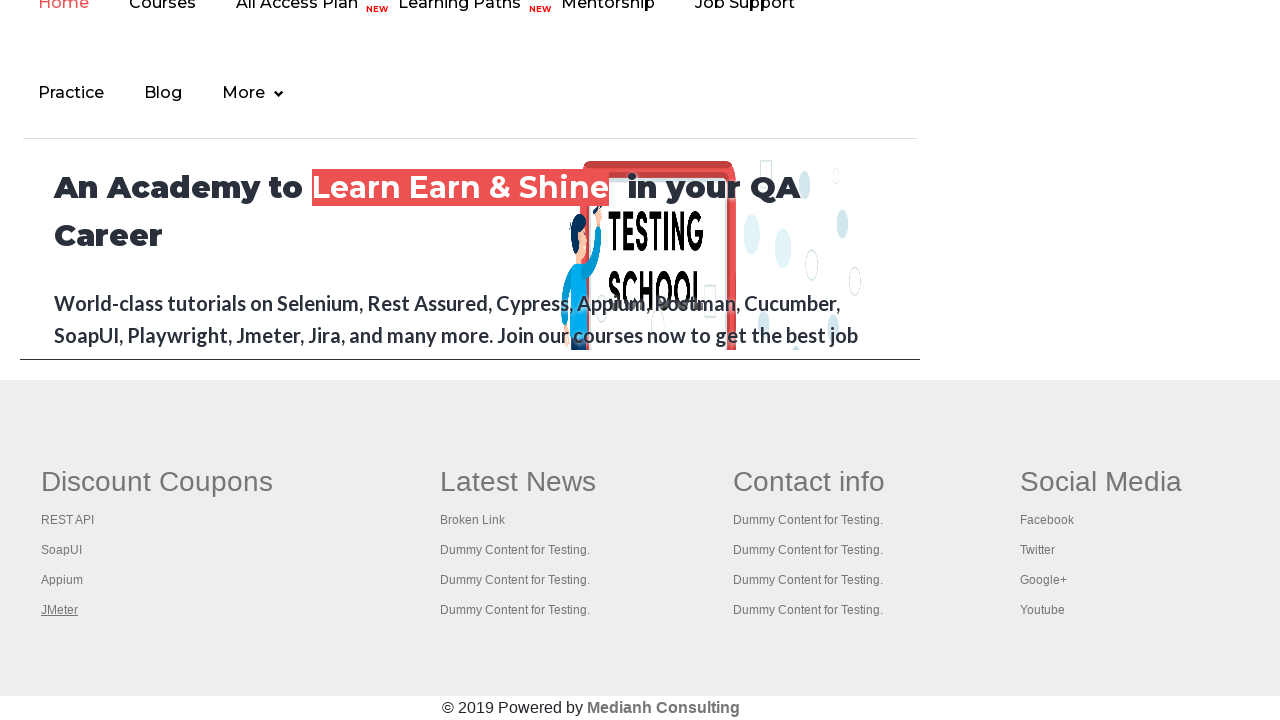

Page opened with title: Apache JMeter - Apache JMeter™
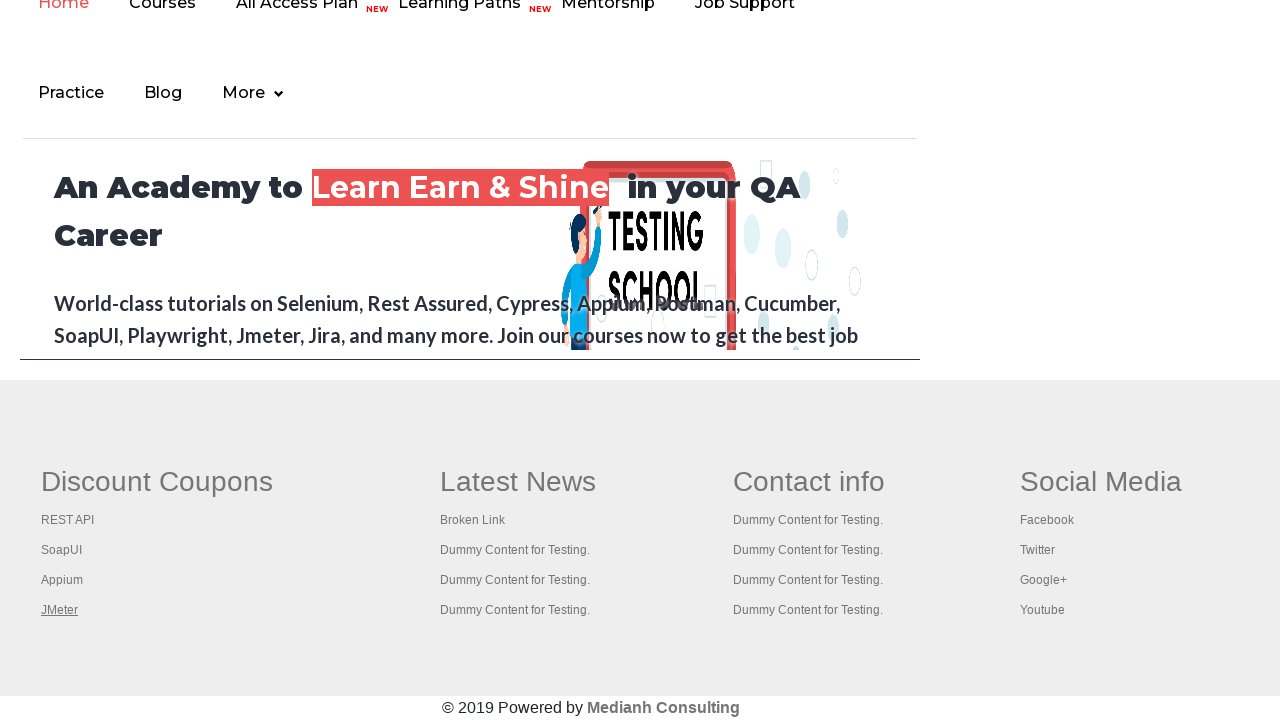

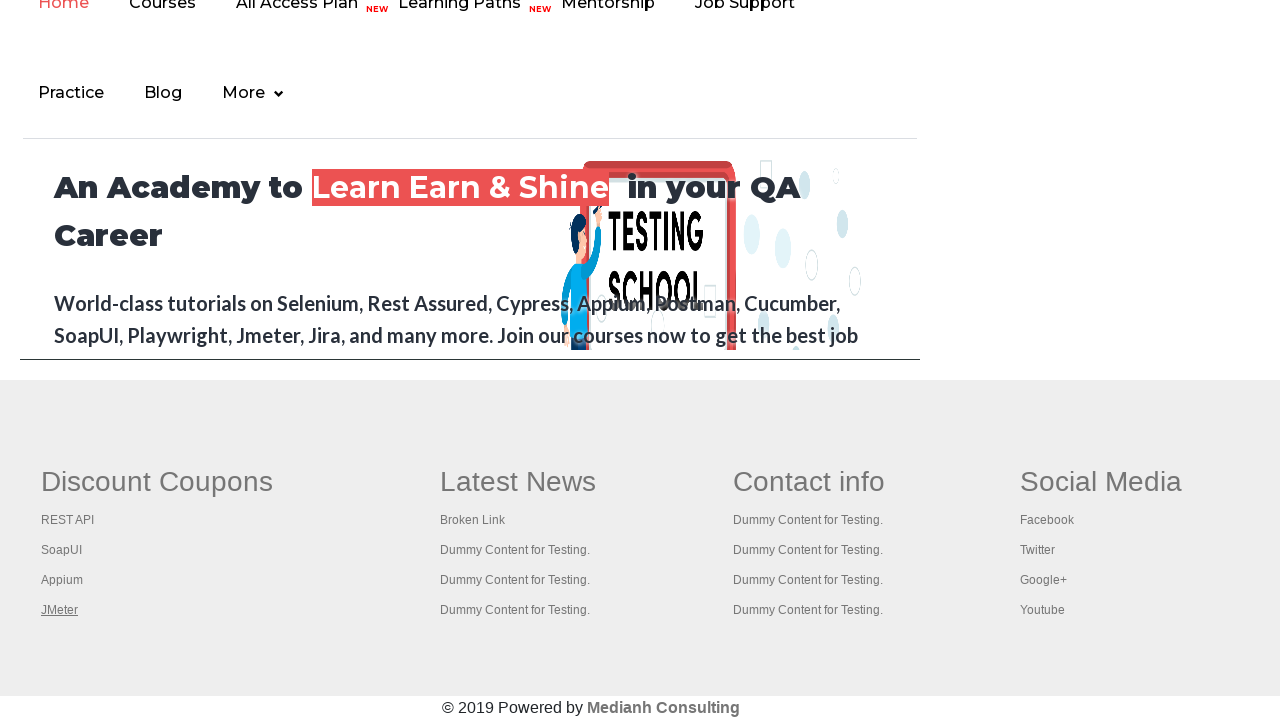